Tests a registration form by filling in required fields (first name, last name, email) in the first block and verifying that a success message is displayed after submission.

Starting URL: http://suninjuly.github.io/registration1.html

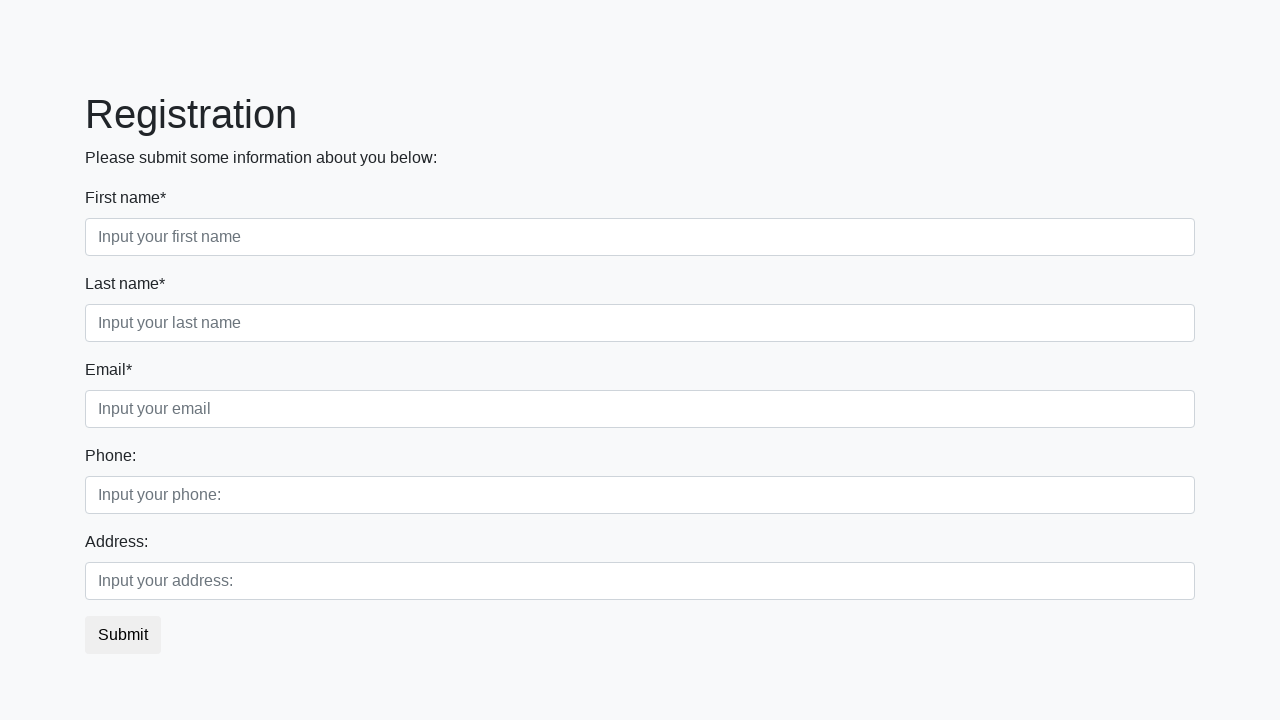

Filled first name field with 'Ivan' on .first_block .form-control.first
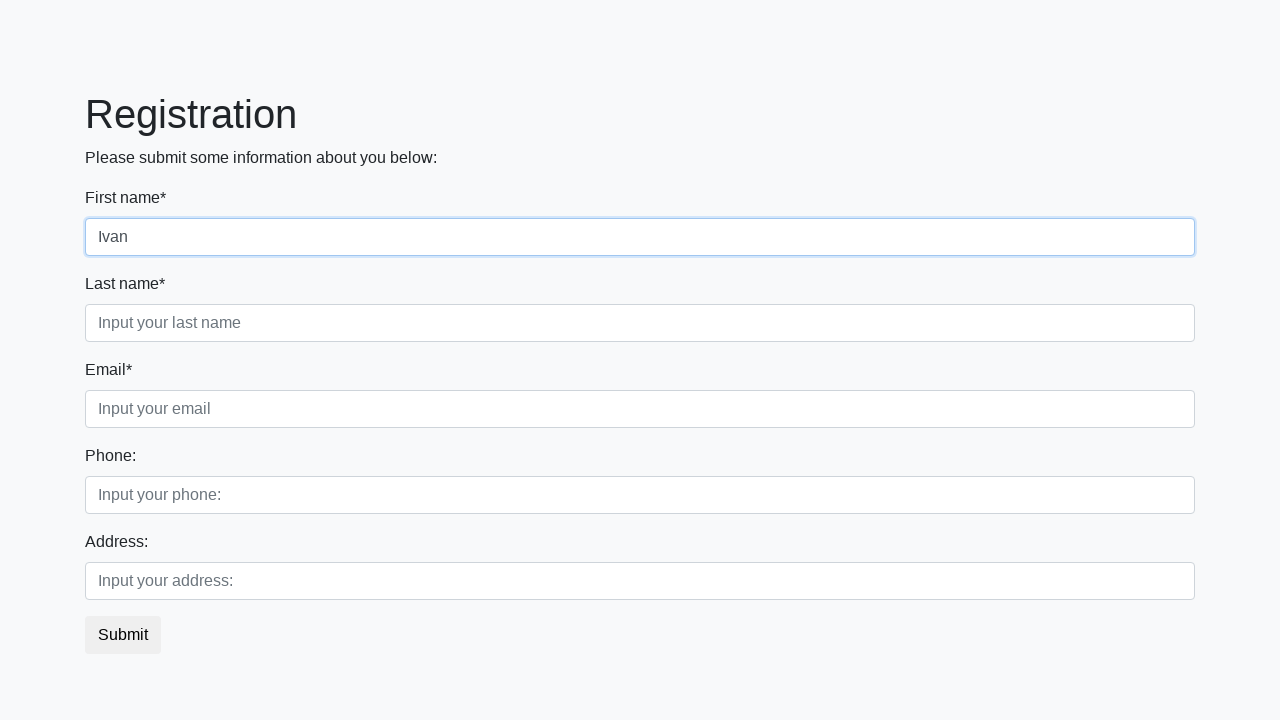

Filled last name field with 'Petrov' on .first_block .form-control.second
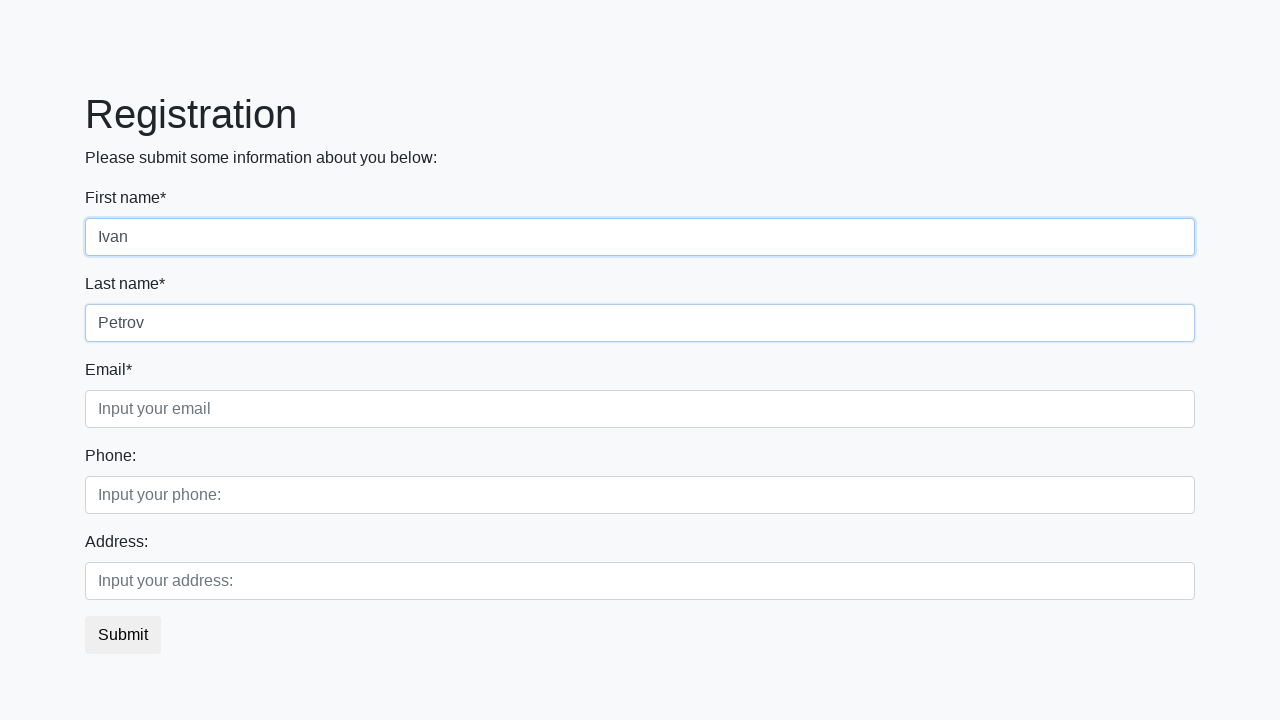

Filled email field with 'testuser@example.com' on .first_block .form-control.third
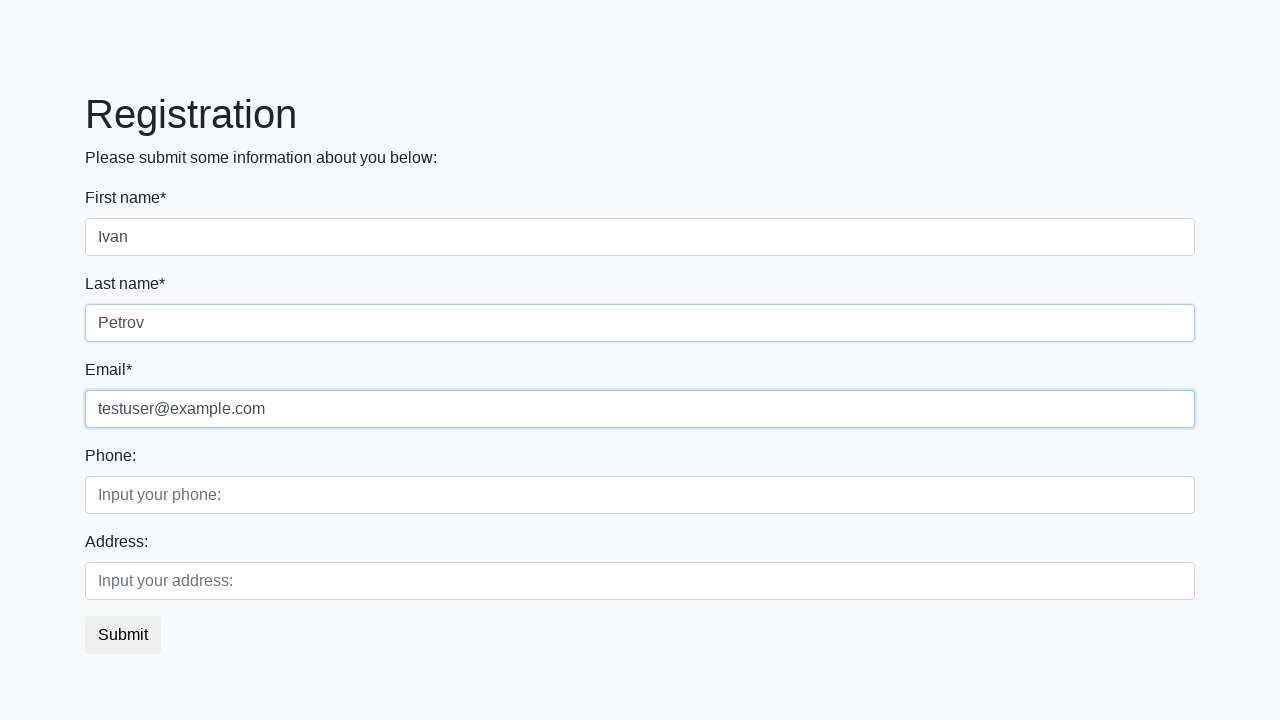

Clicked submit button at (123, 635) on button.btn
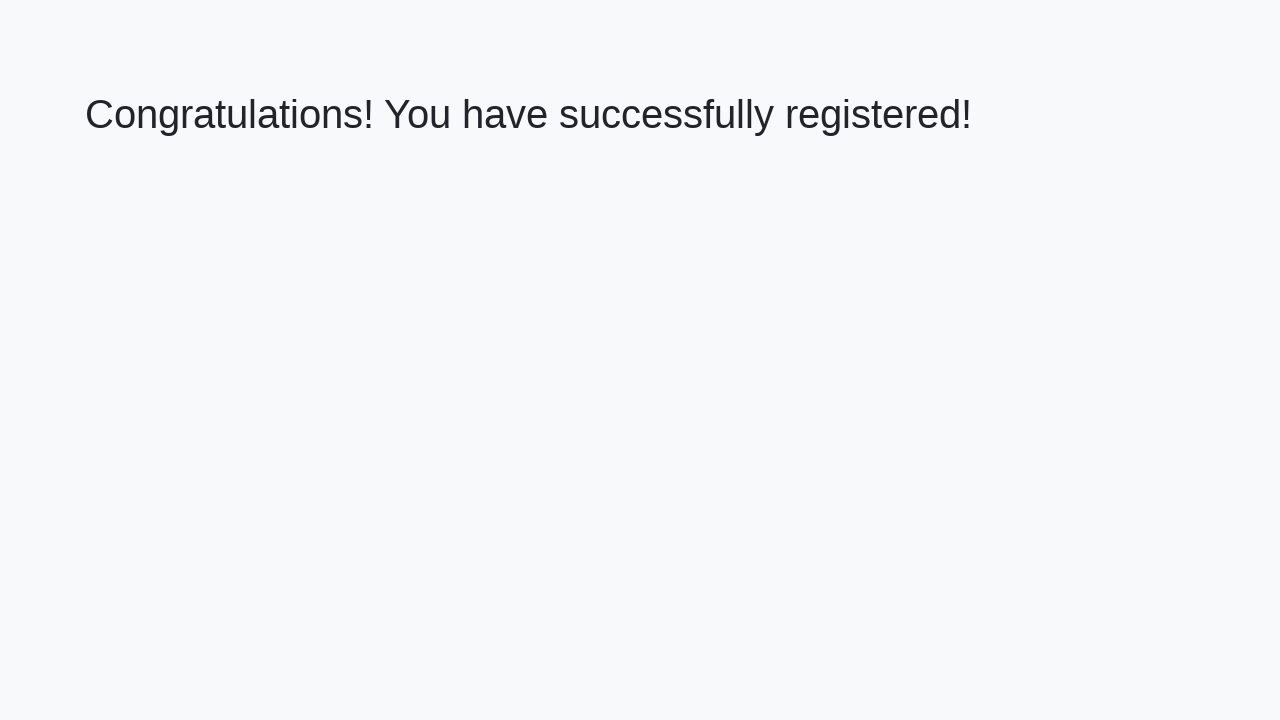

Success message heading loaded
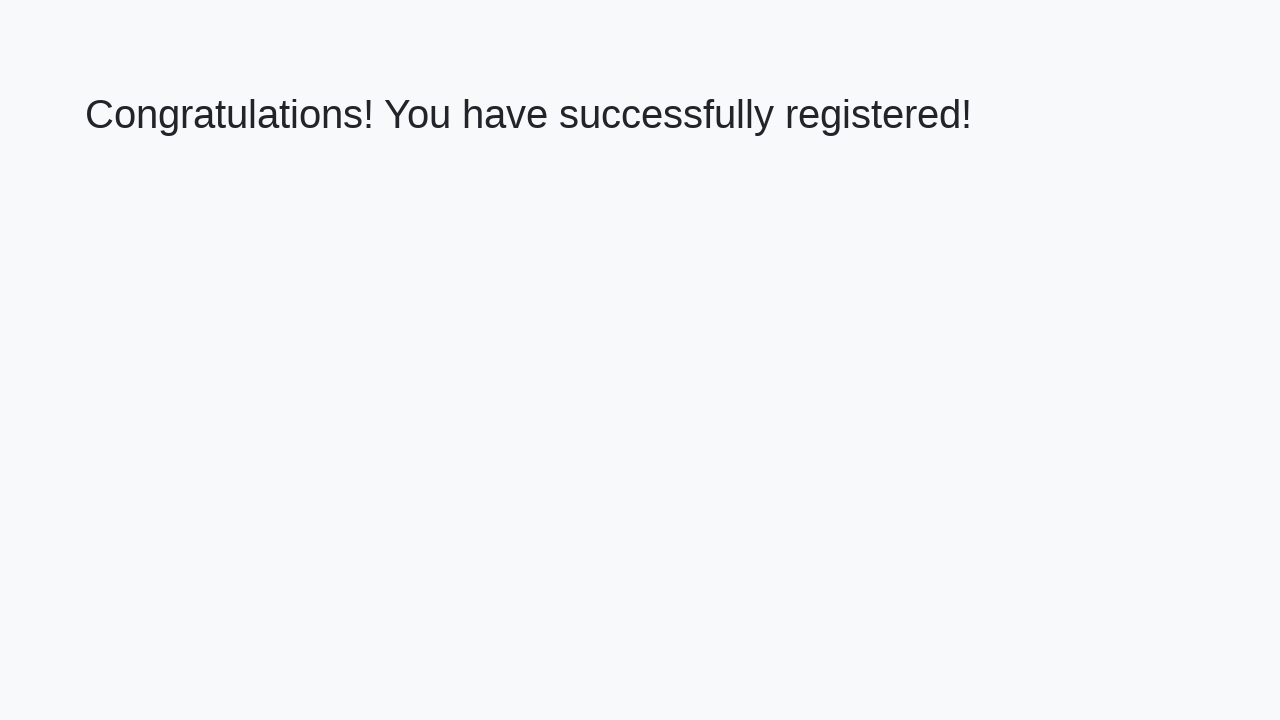

Retrieved success message text
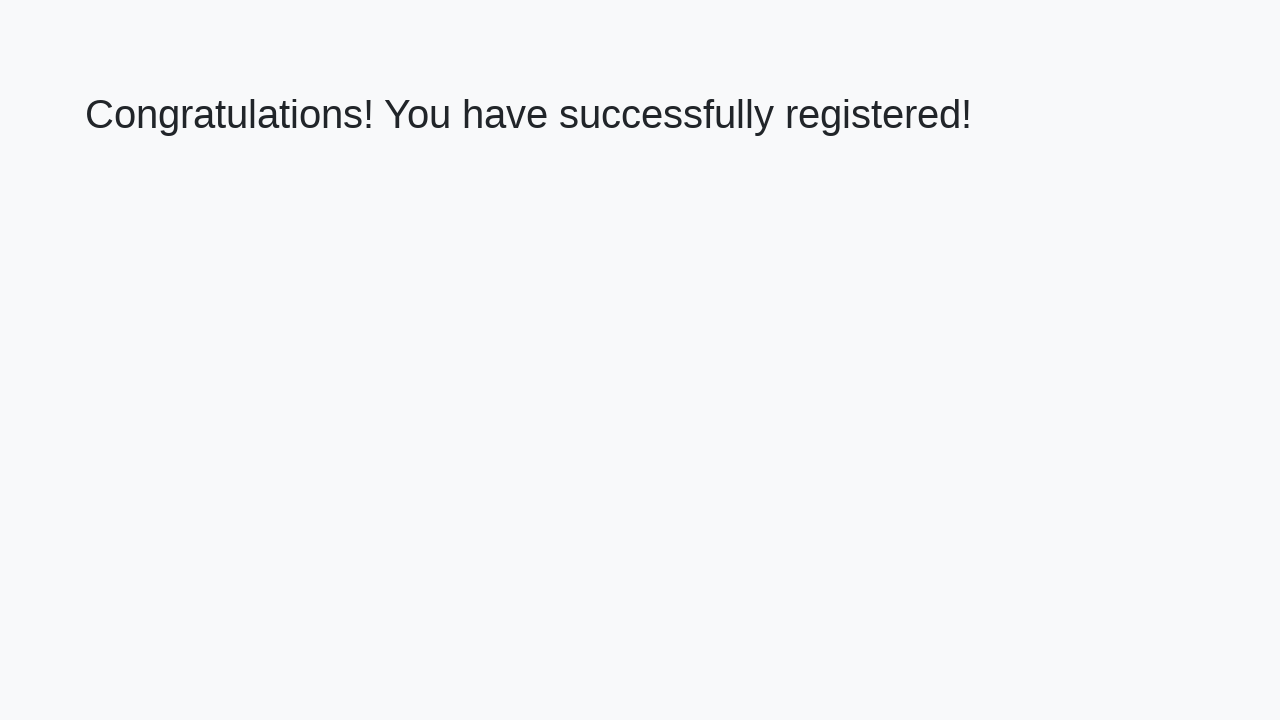

Verified success message matches expected text
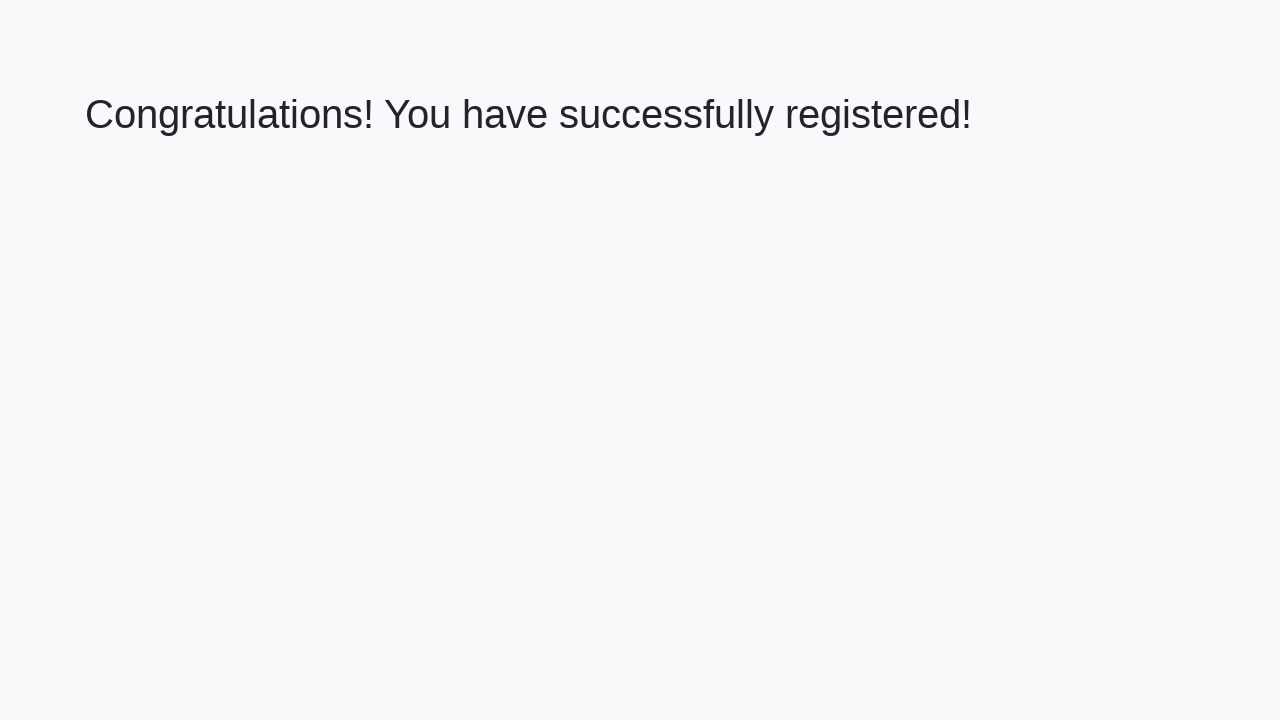

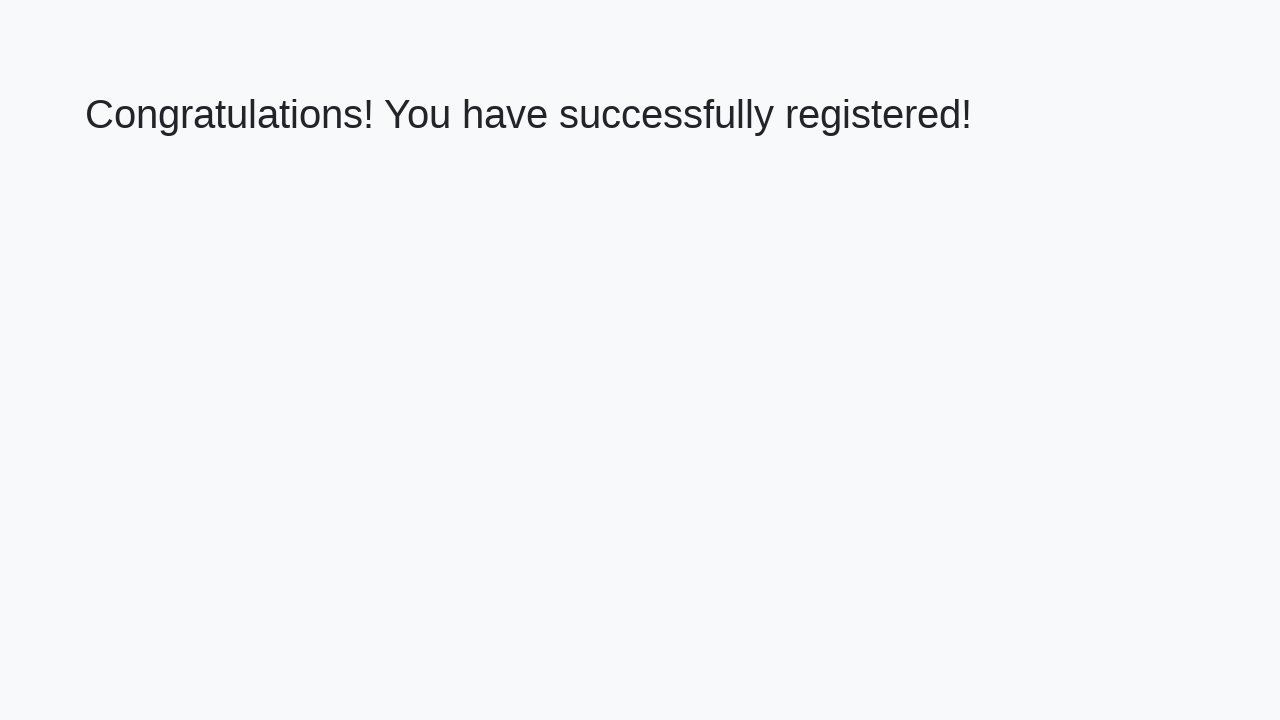